Navigates to OpenXcell website and verifies that all links on the page are loaded and accessible

Starting URL: https://www.openxcell.com/

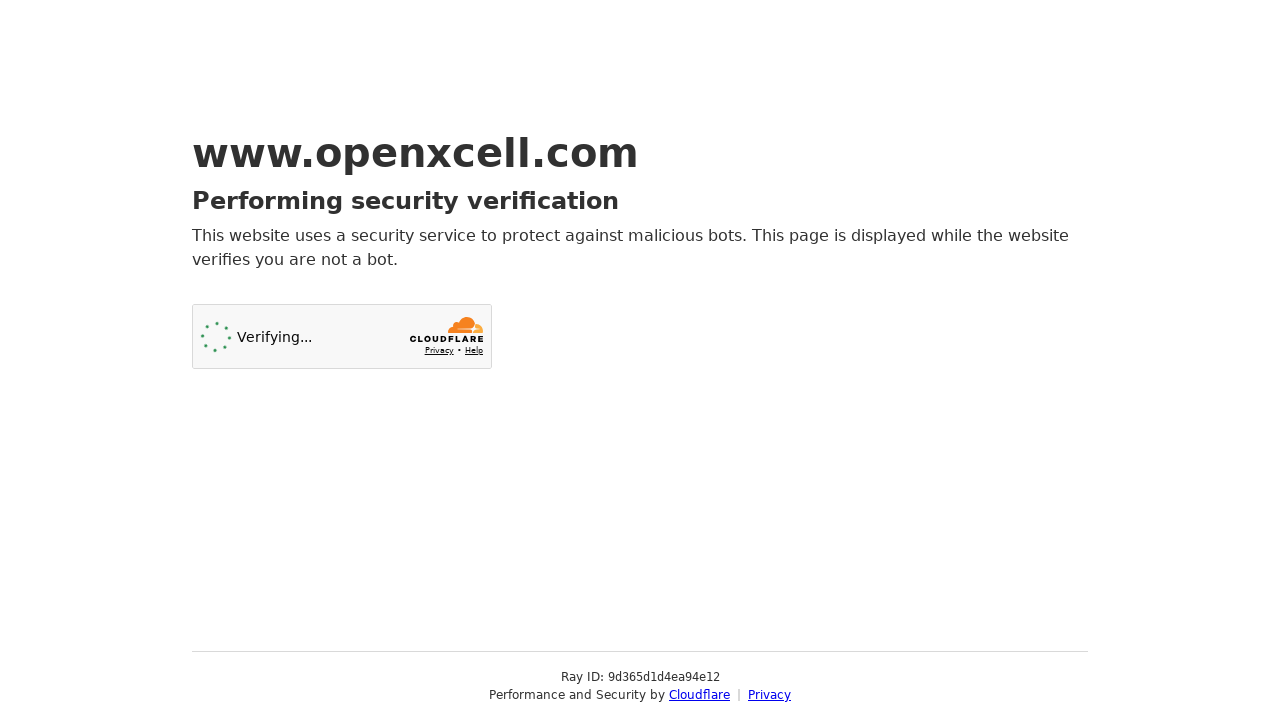

Waited for page to reach networkidle state
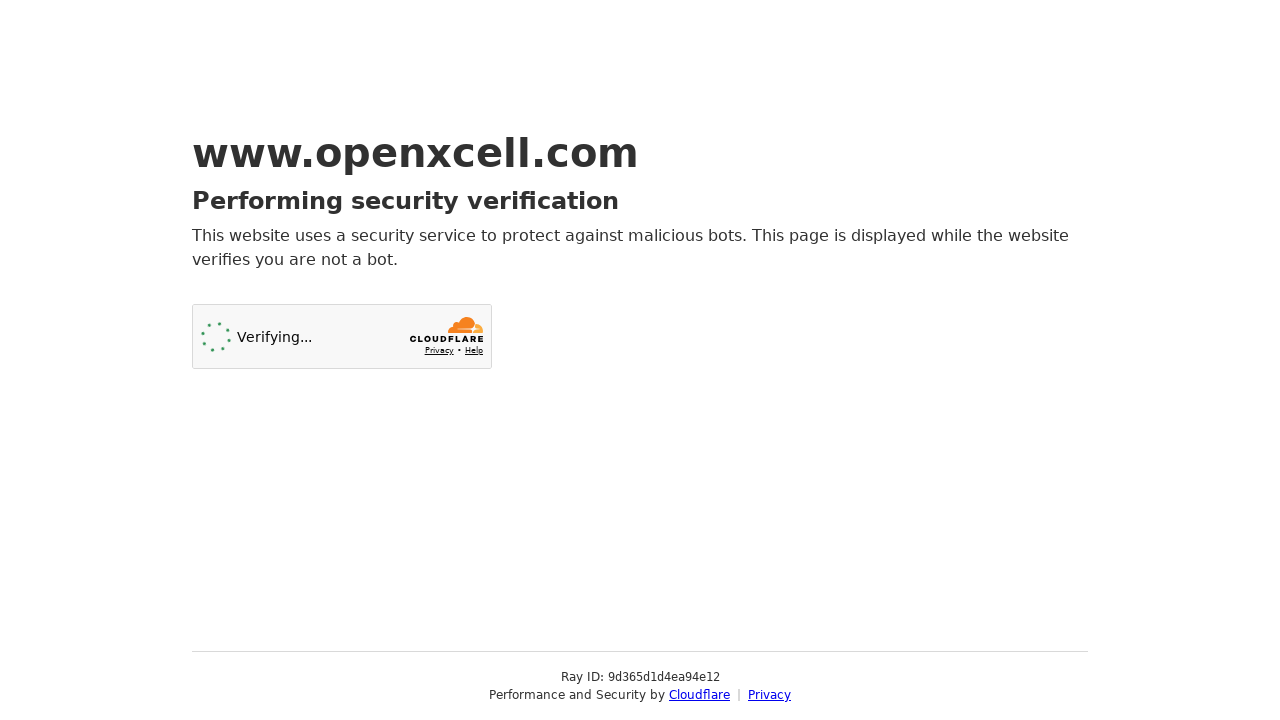

Located all links on the page
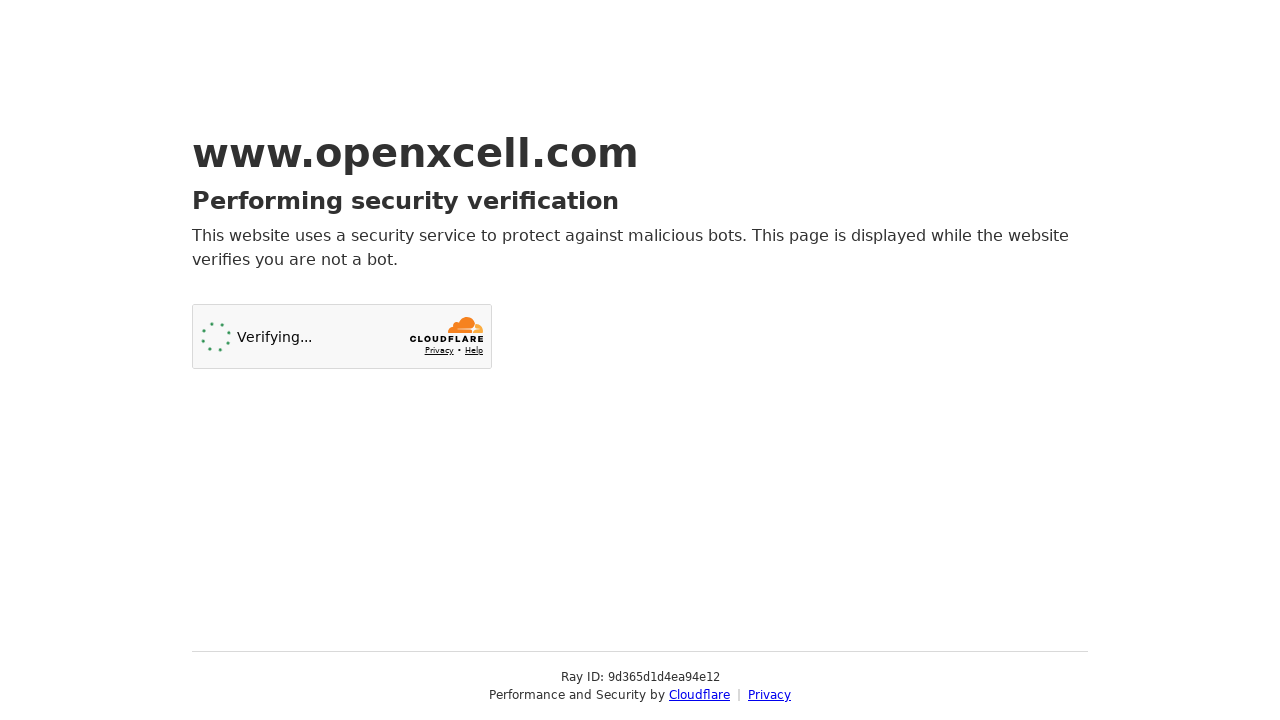

Verified that 2 links are present on the page
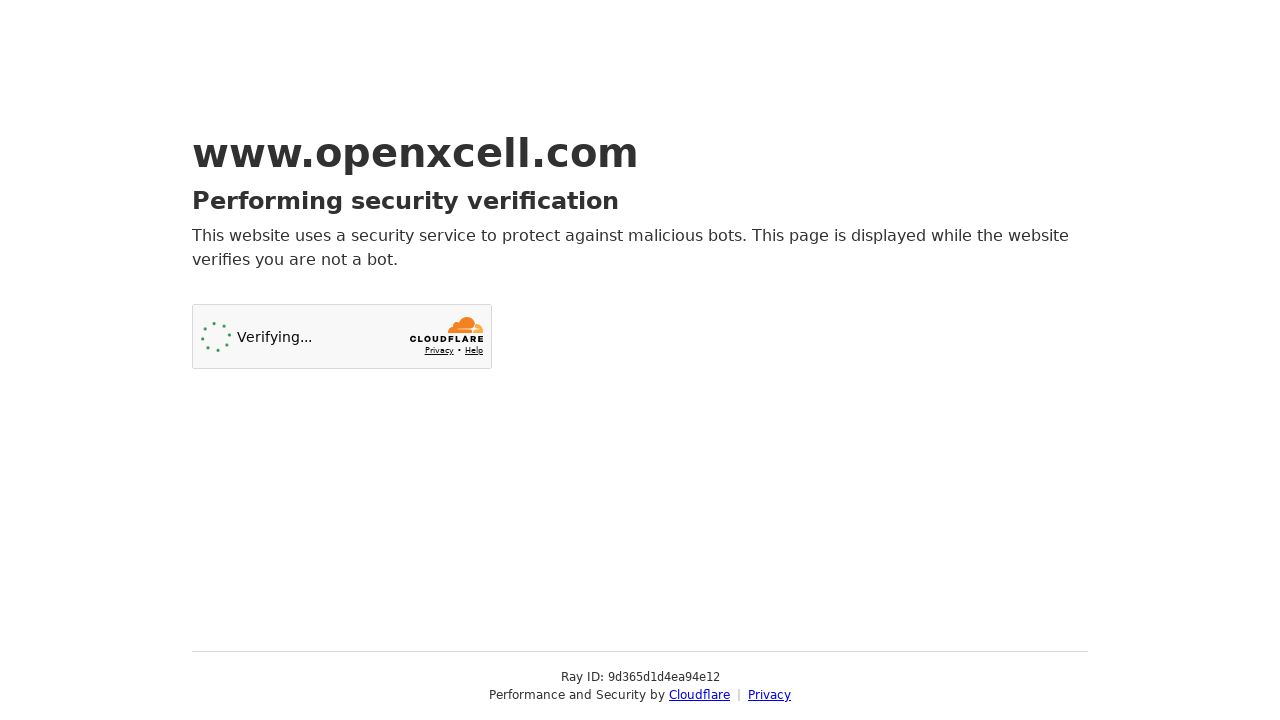

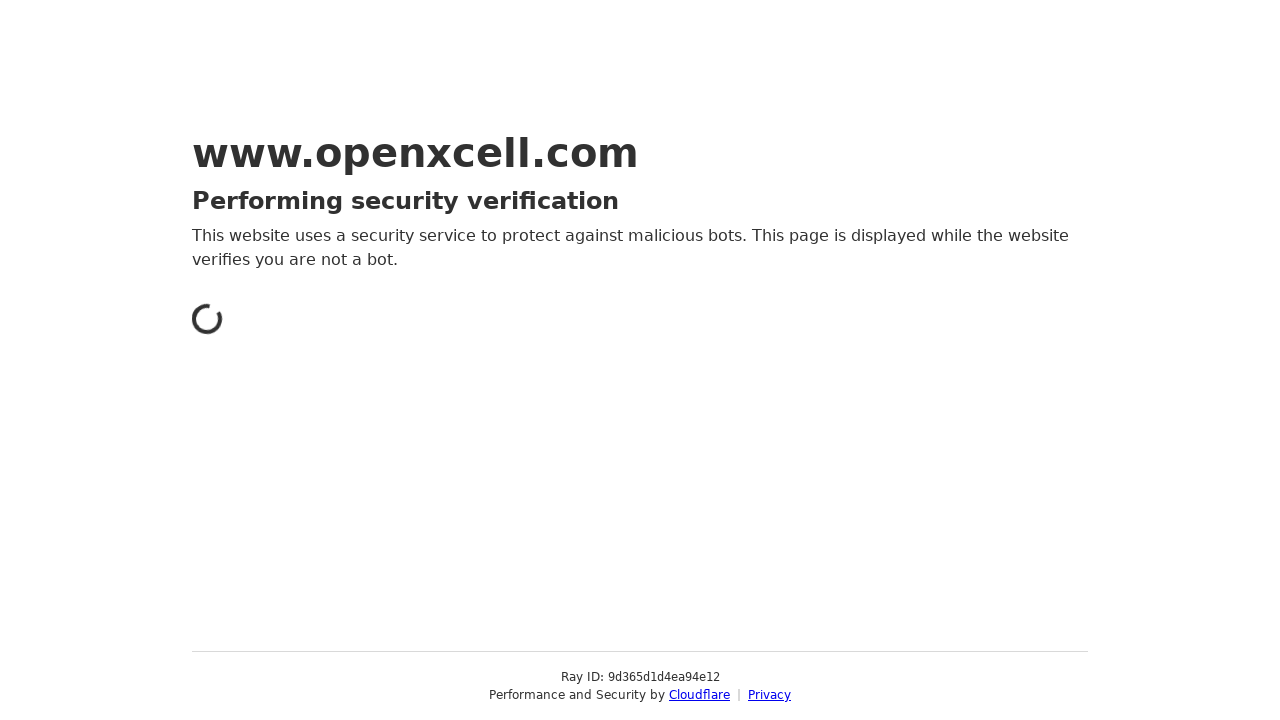